Tests registration form validation with an invalid email format (missing domain extension) and verifies the appropriate error message is displayed.

Starting URL: https://courses.ultimateqa.com/

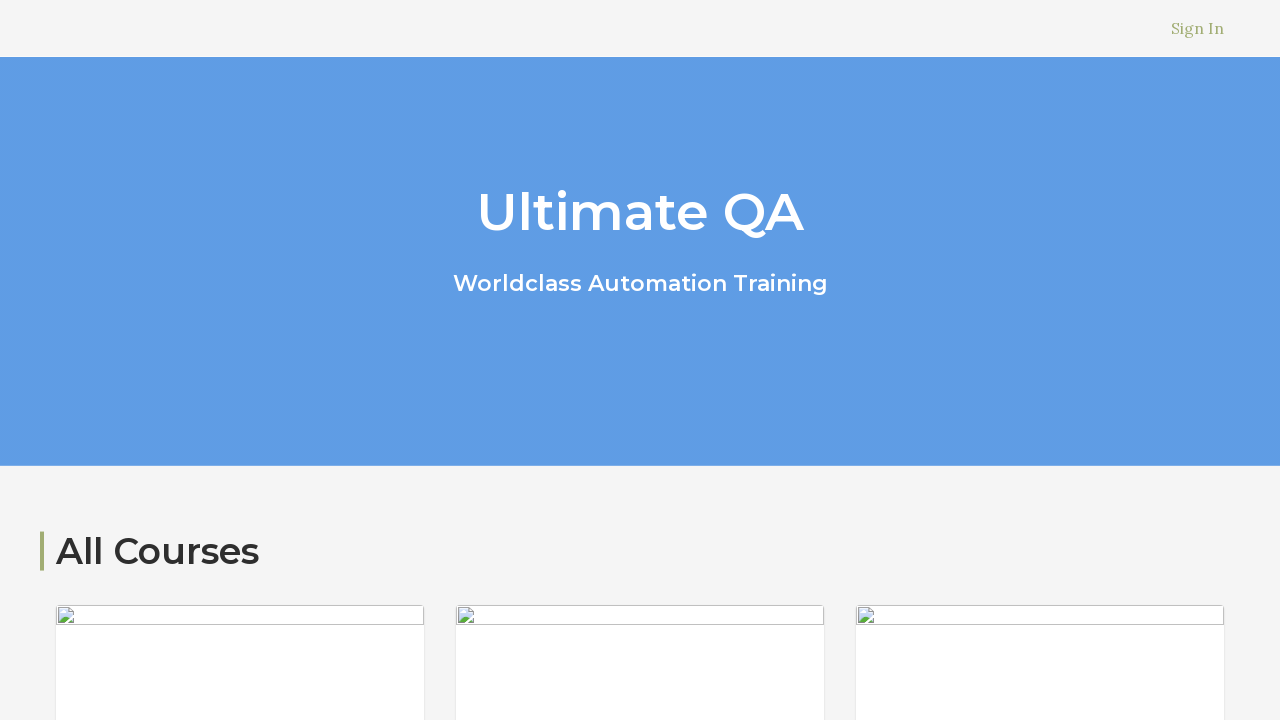

Clicked navigation link to access sign-in/sign-up area at (1198, 28) on xpath=//nav/ul/li/a
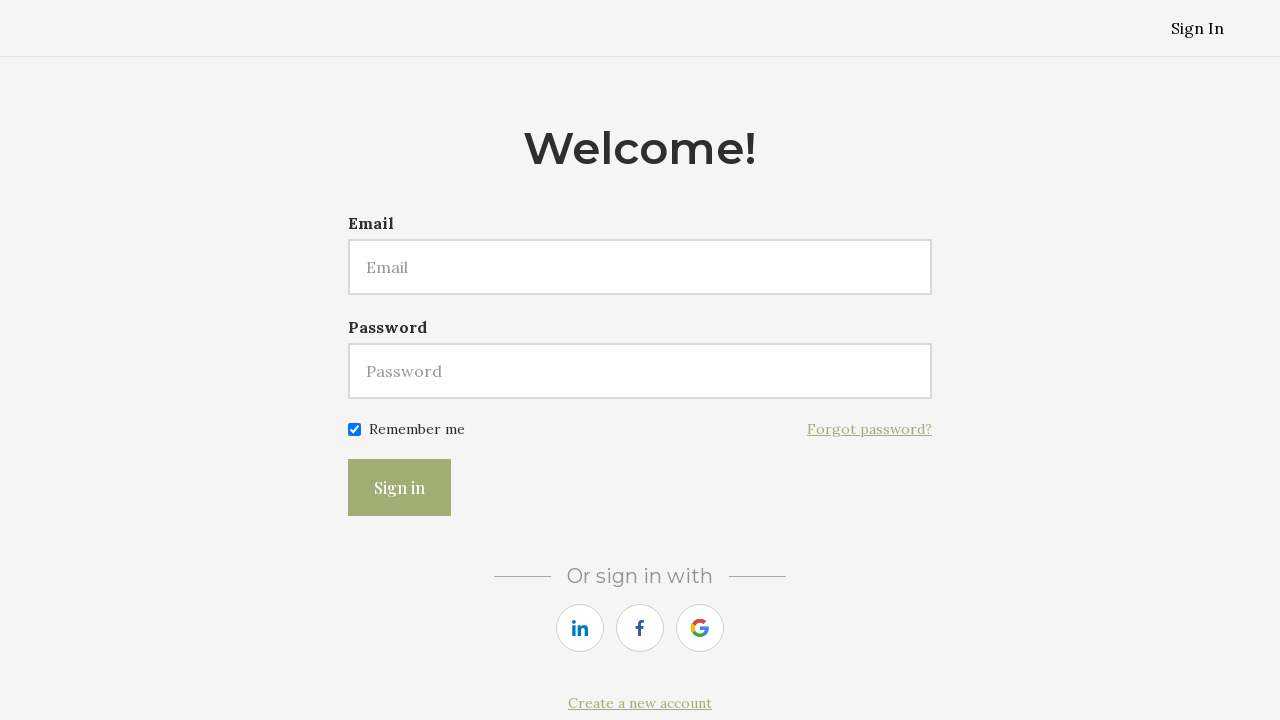

Clicked sidebar link to navigate to registration page at (640, 703) on xpath=//div/aside/a
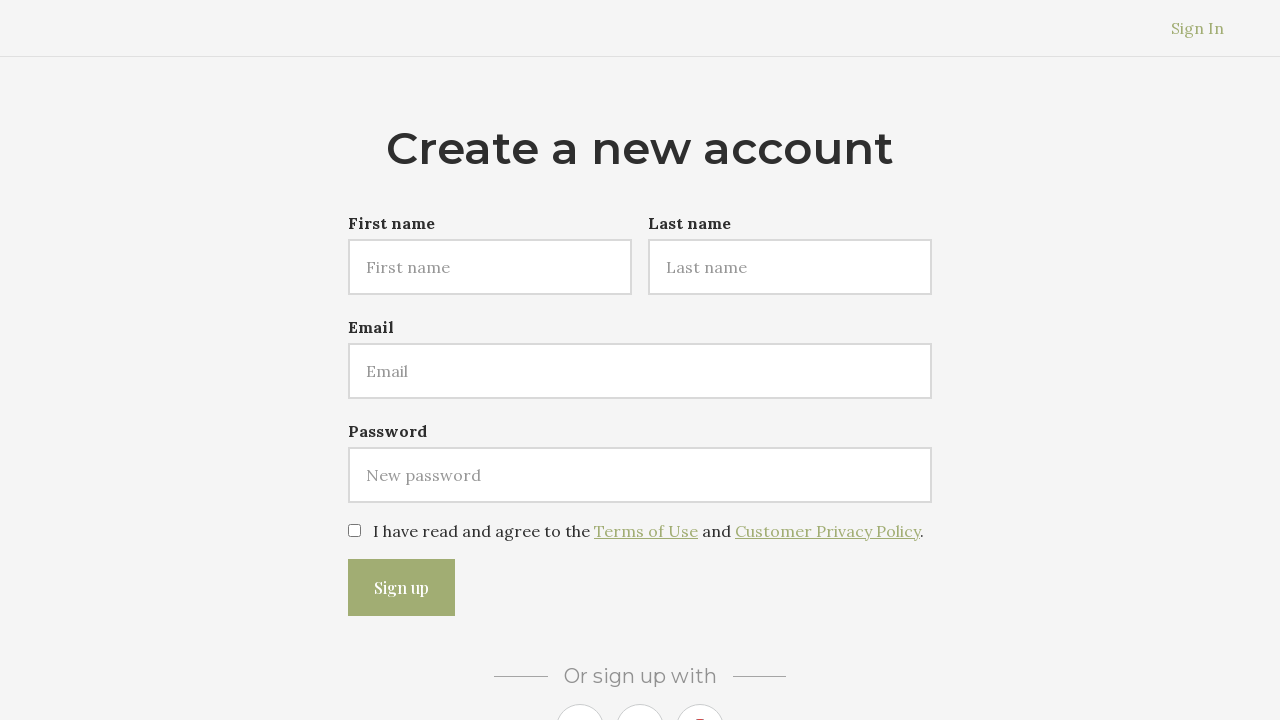

Entered 'Marcus' in first name field on input#user\[first_name\]
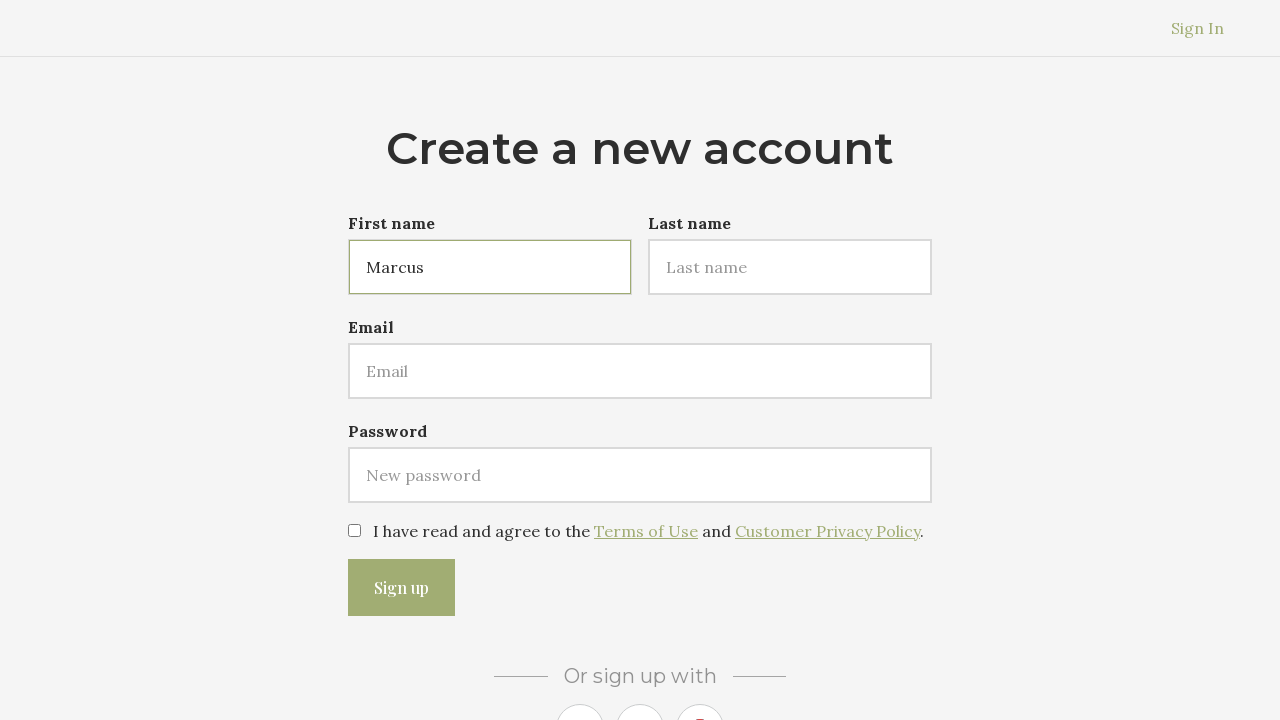

Entered 'Chen' in last name field on input#user\[last_name\]
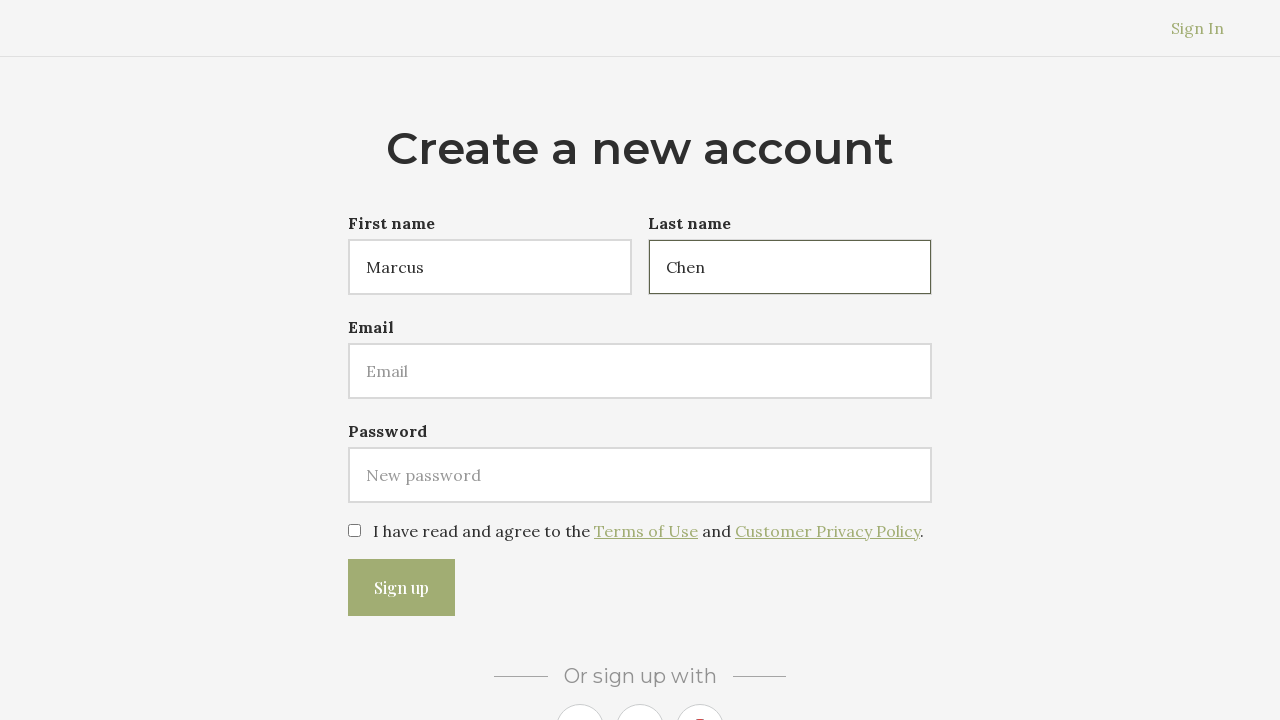

Entered invalid email 'marcus.chen@testmail' (missing domain extension) in email field on input#user\[email\]
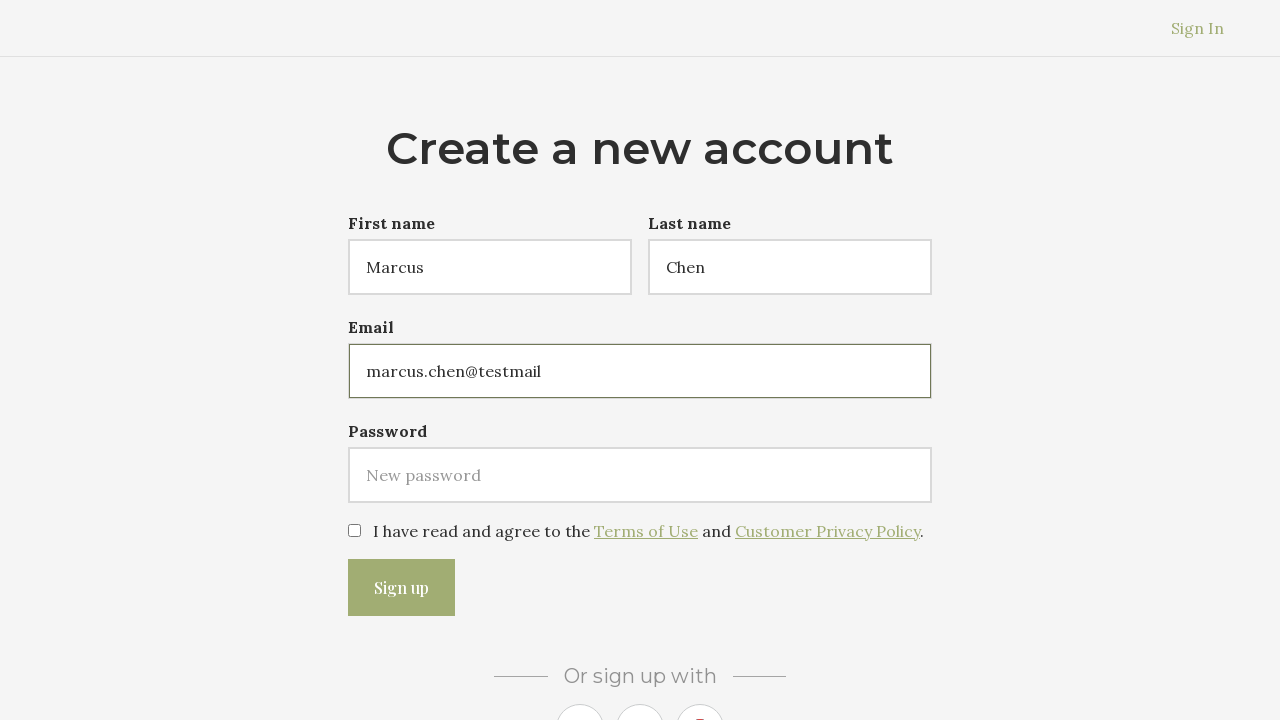

Entered password 'TestPass123' in password field on input#user\[password\]
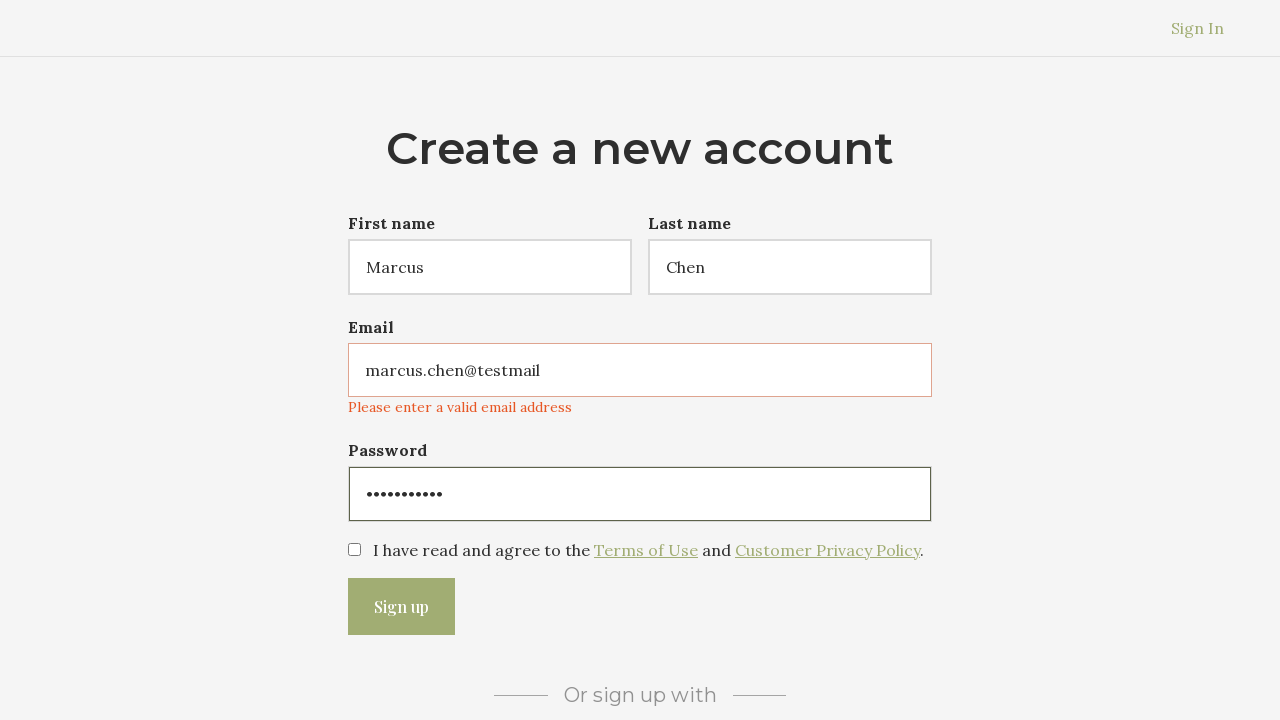

Clicked terms and conditions checkbox at (354, 550) on input#user\[terms\]
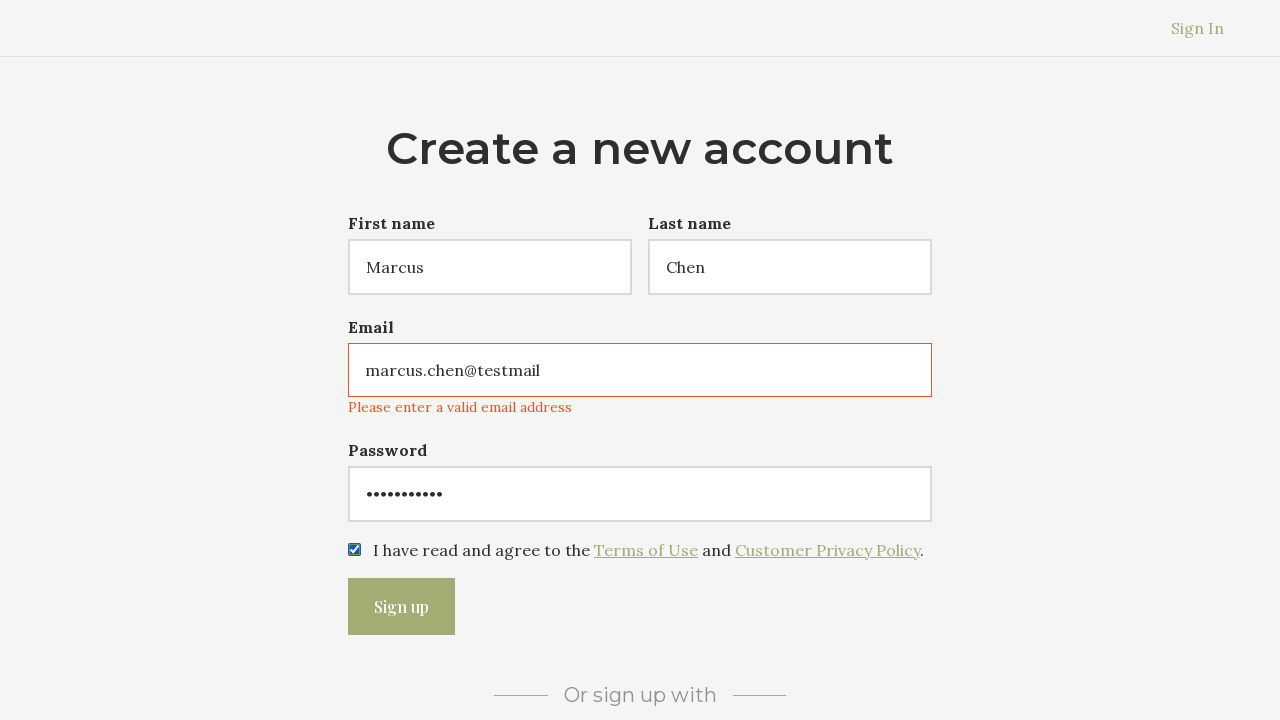

Email validation error message appeared for invalid email format
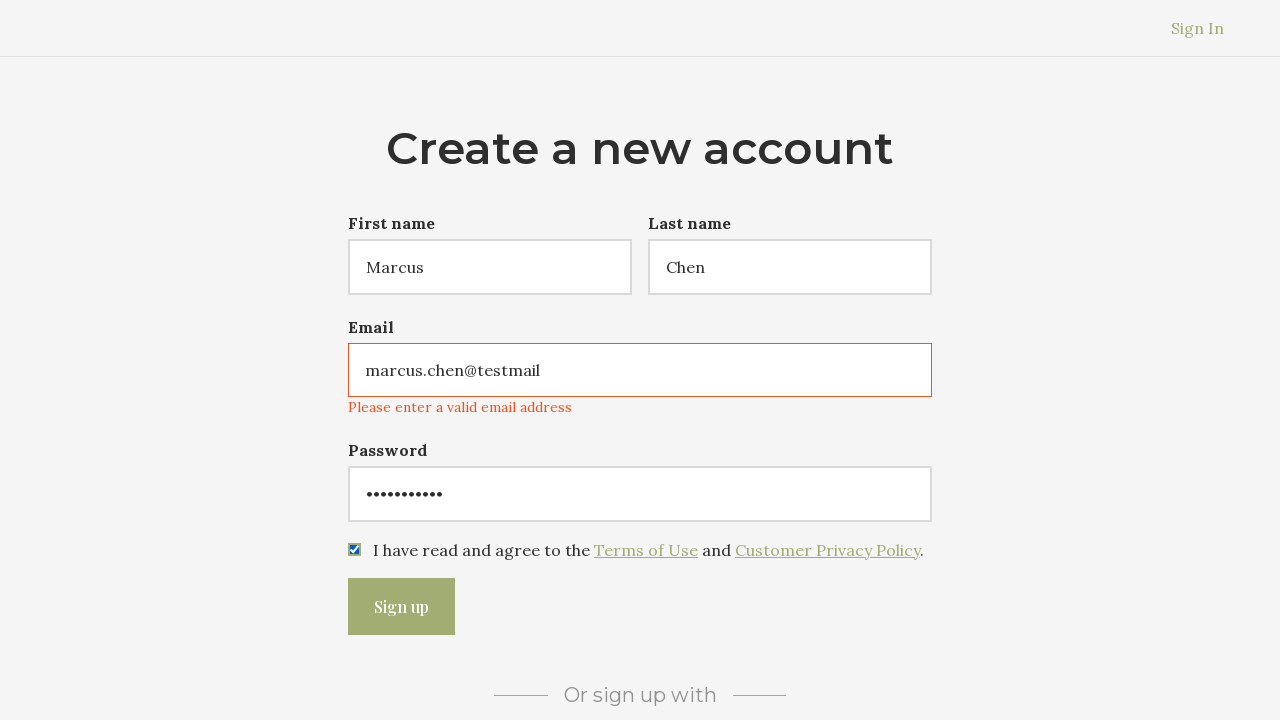

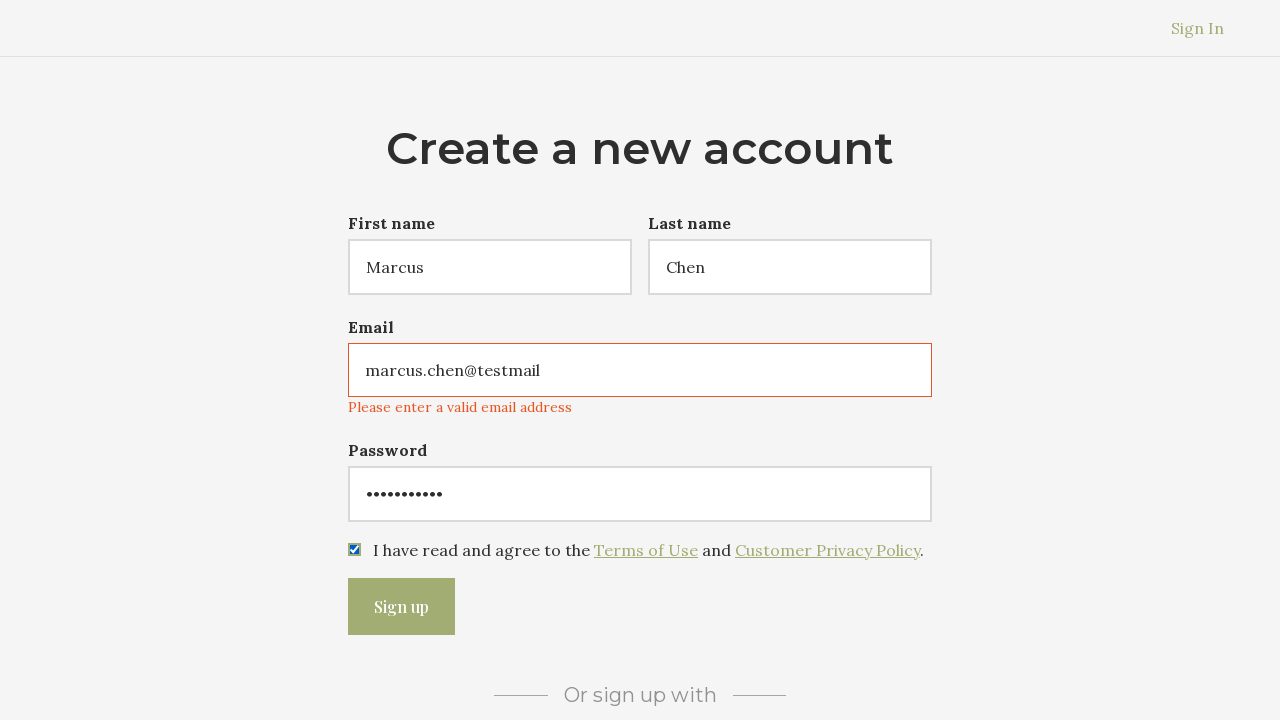